Tests alert handling functionality by clicking a confirmation button and verifying the alert message

Starting URL: https://testautomationpractice.blogspot.com/

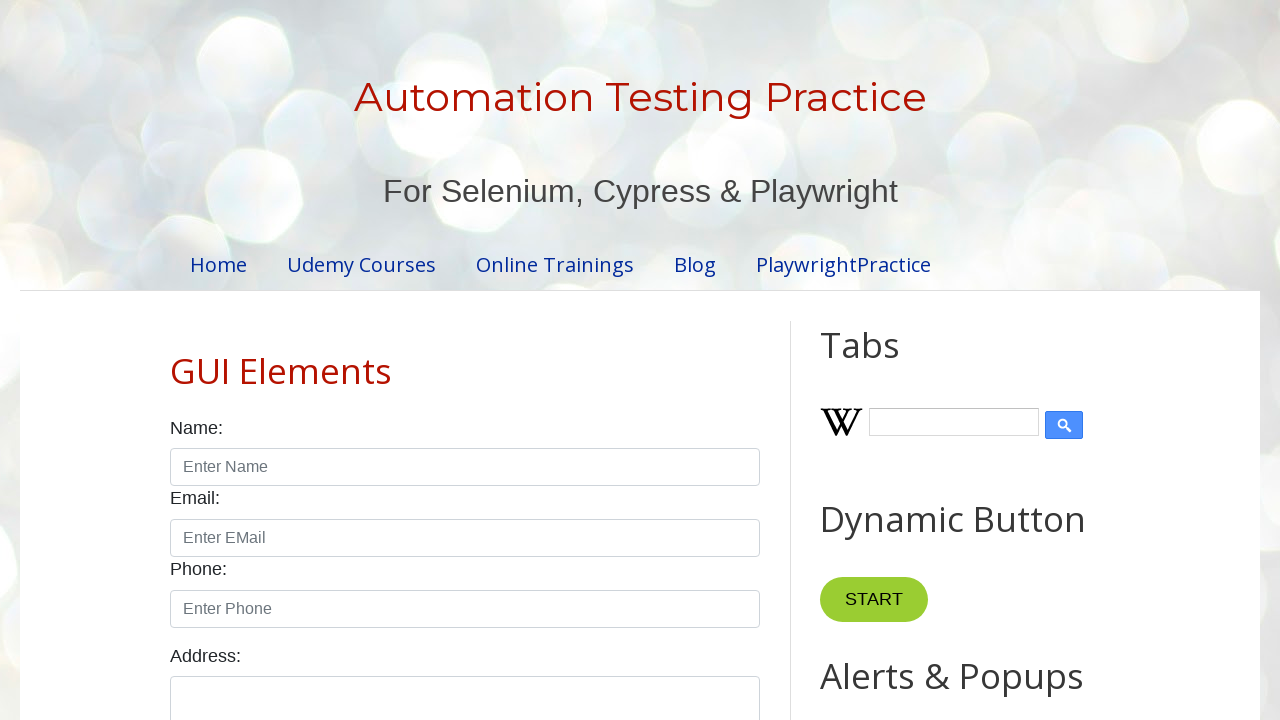

Clicked confirm button to trigger alert at (912, 360) on #confirmBtn
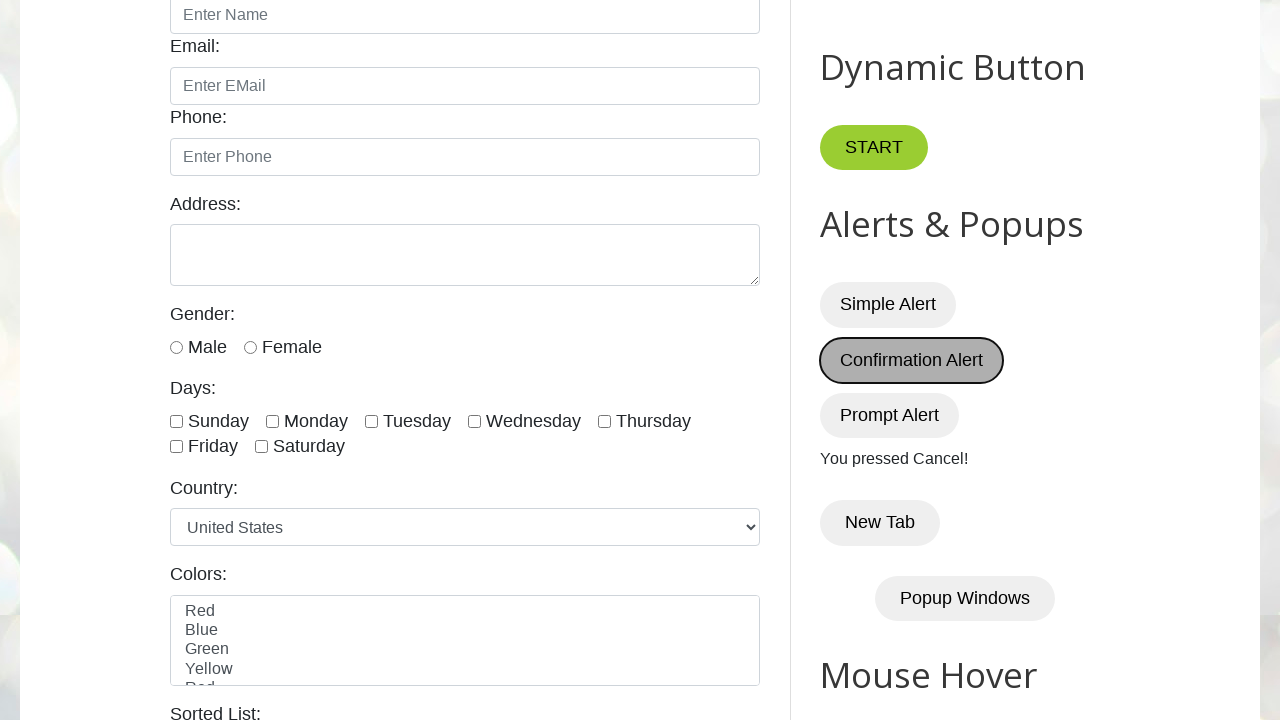

Set up dialog handler to accept alerts
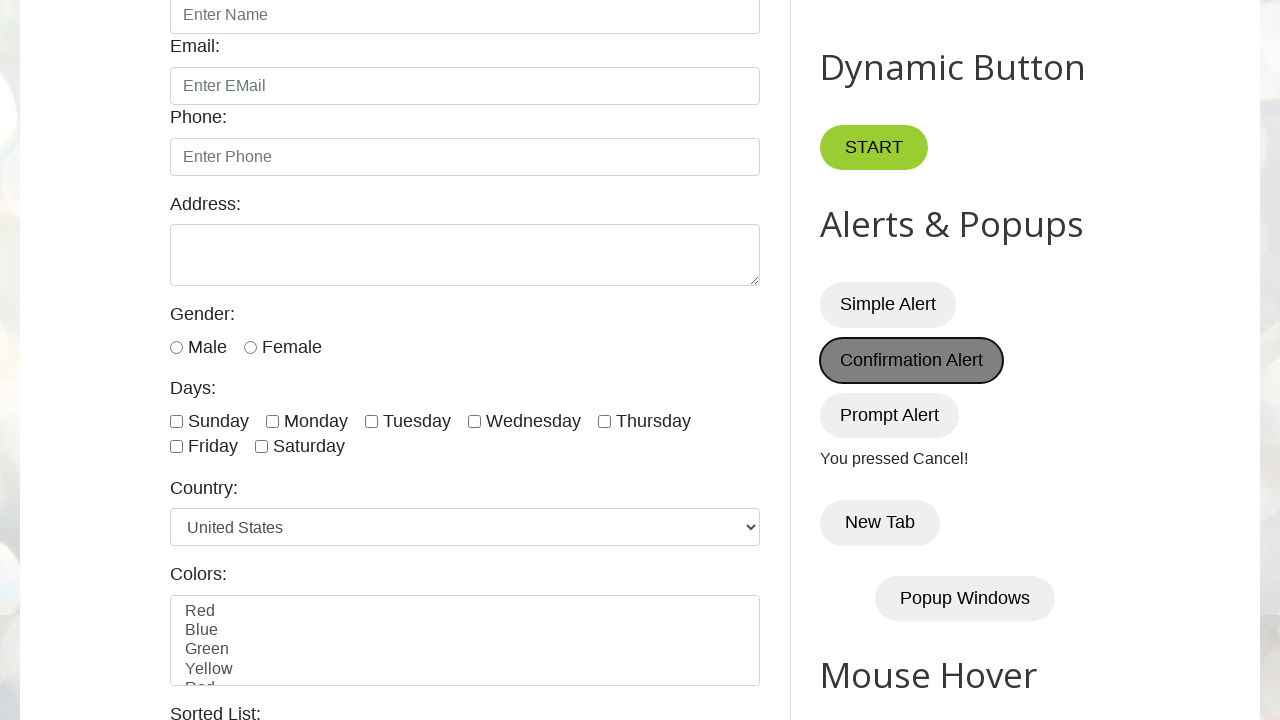

Re-clicked confirm button to trigger alert dialog at (912, 360) on #confirmBtn
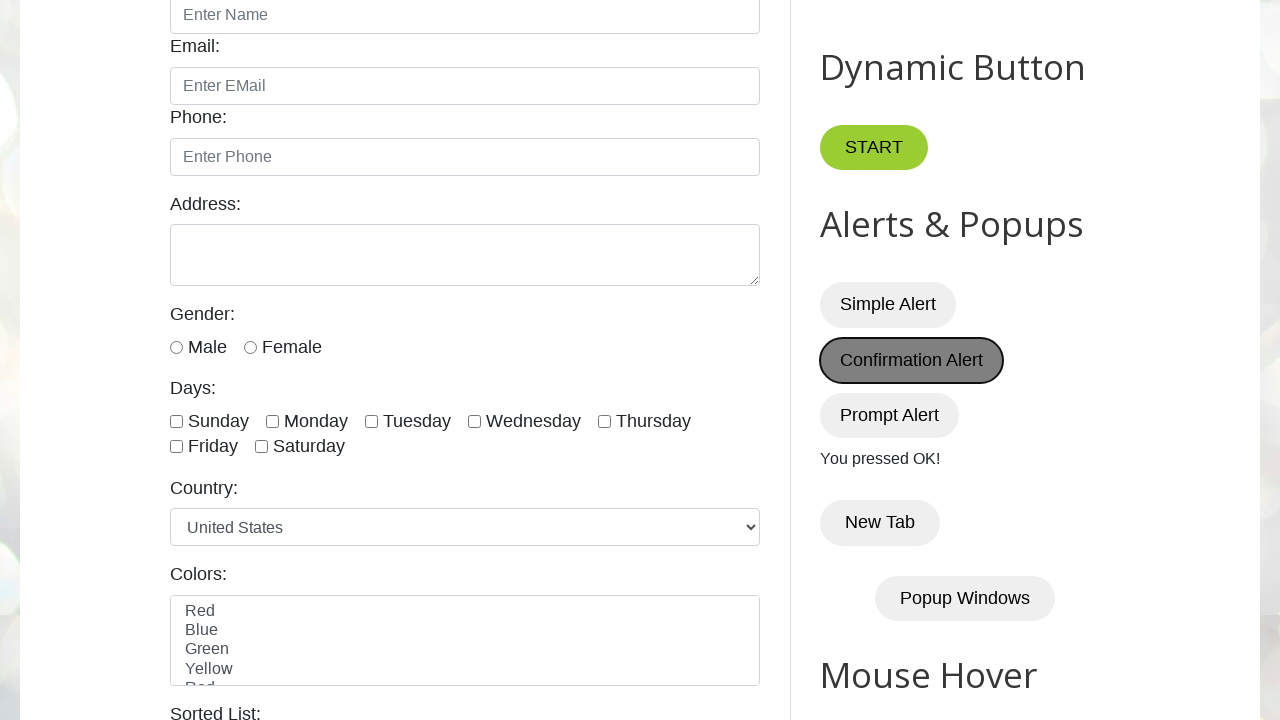

Waited 1000ms for alert to be handled
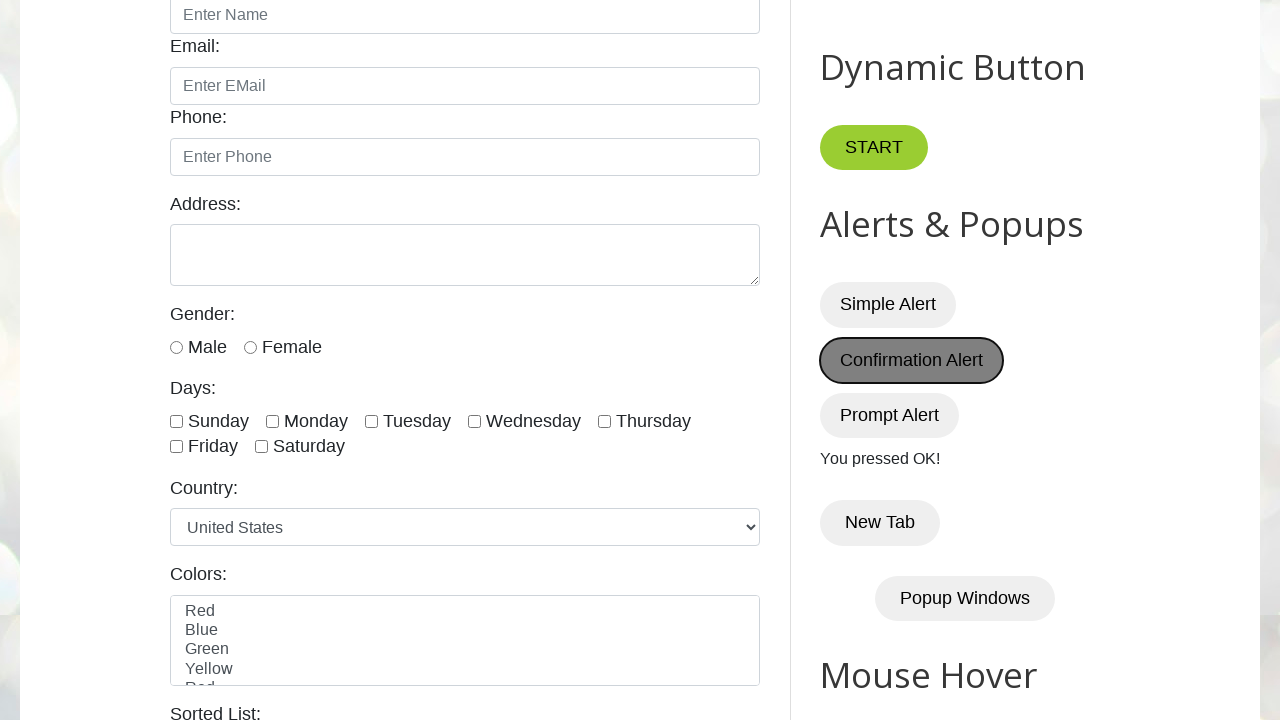

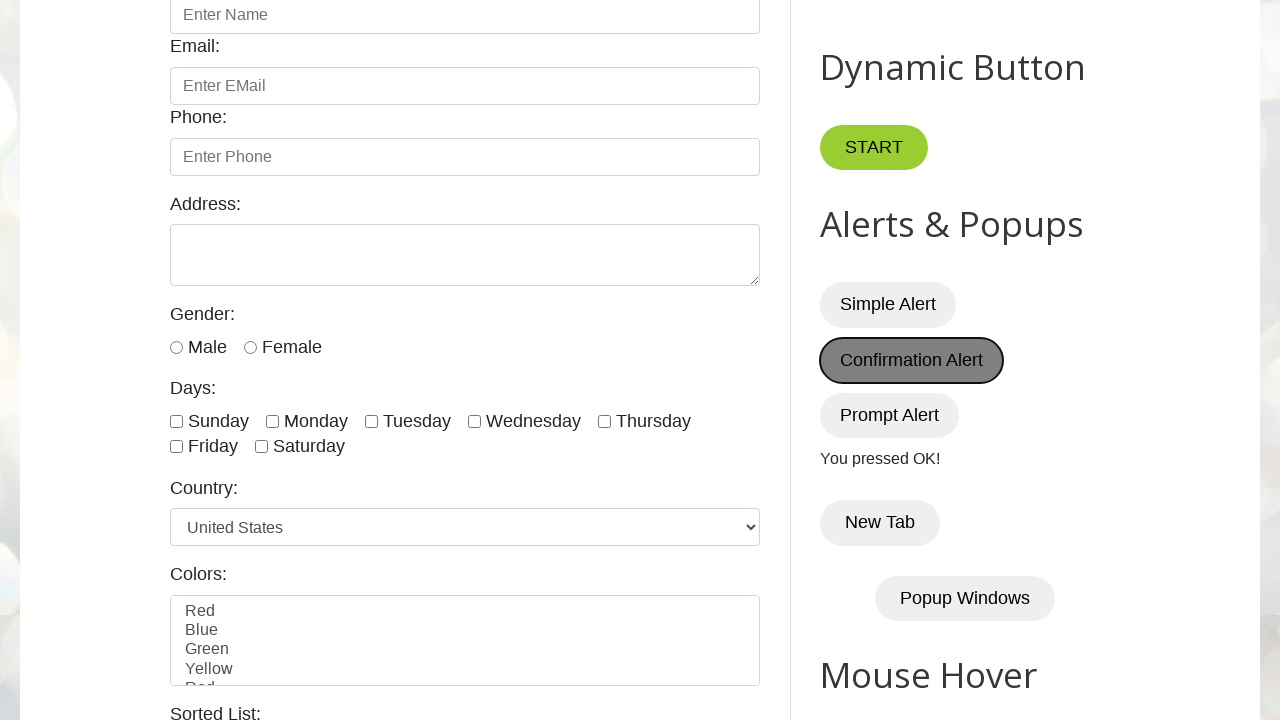